Navigates to the All Courses page and counts the number of courses displayed in the course list

Starting URL: https://alchemy.hguy.co/lms

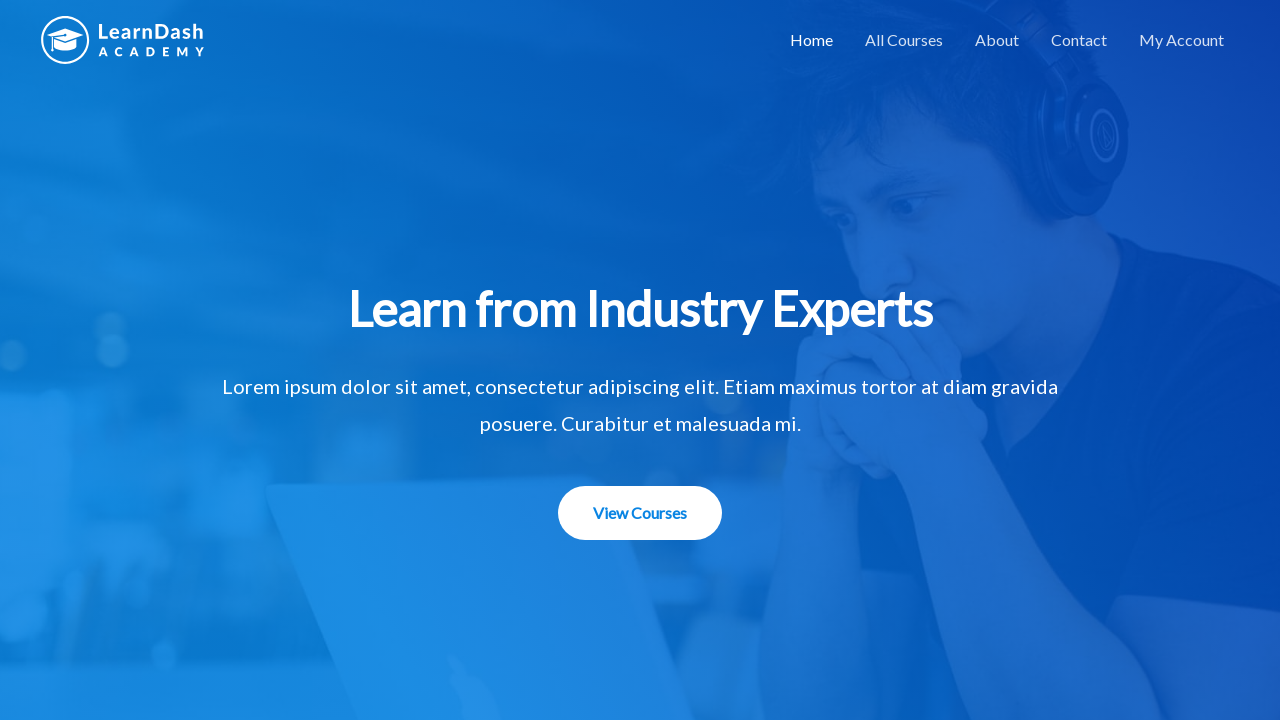

Clicked on 'All Courses' menu link at (904, 40) on xpath=//a[contains(text(),'All Courses')]
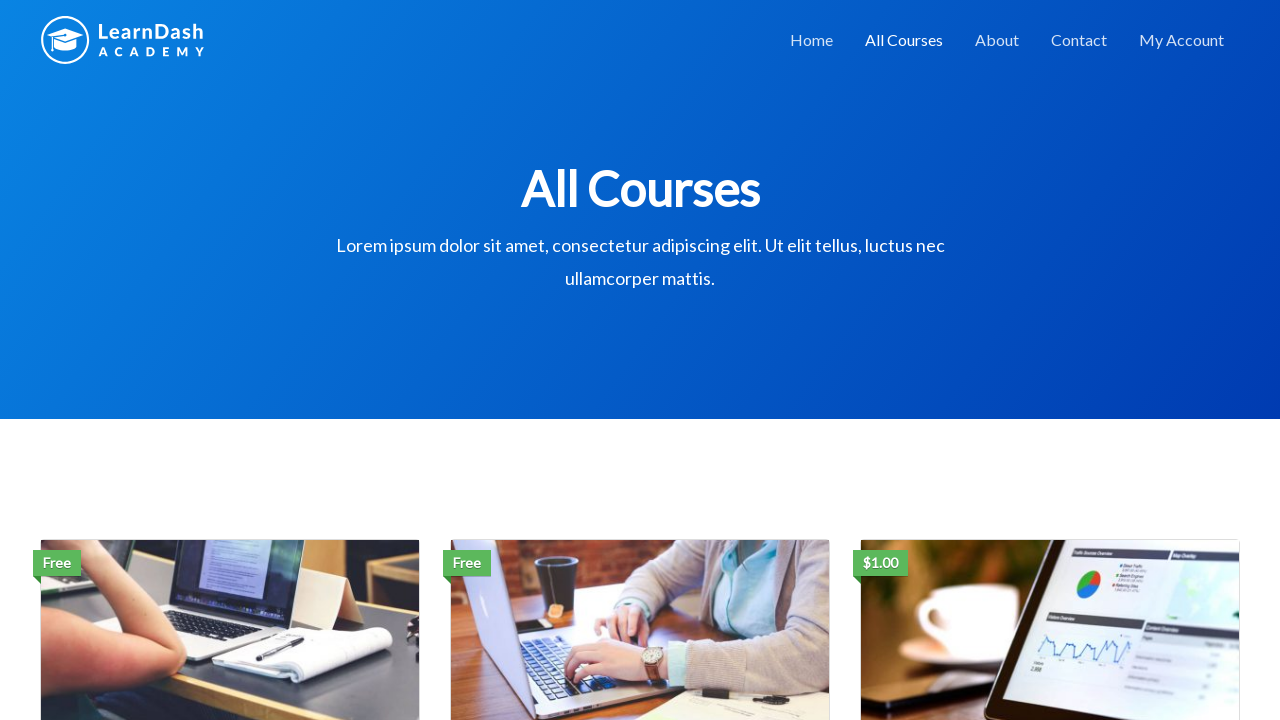

Course list loaded and articles are visible
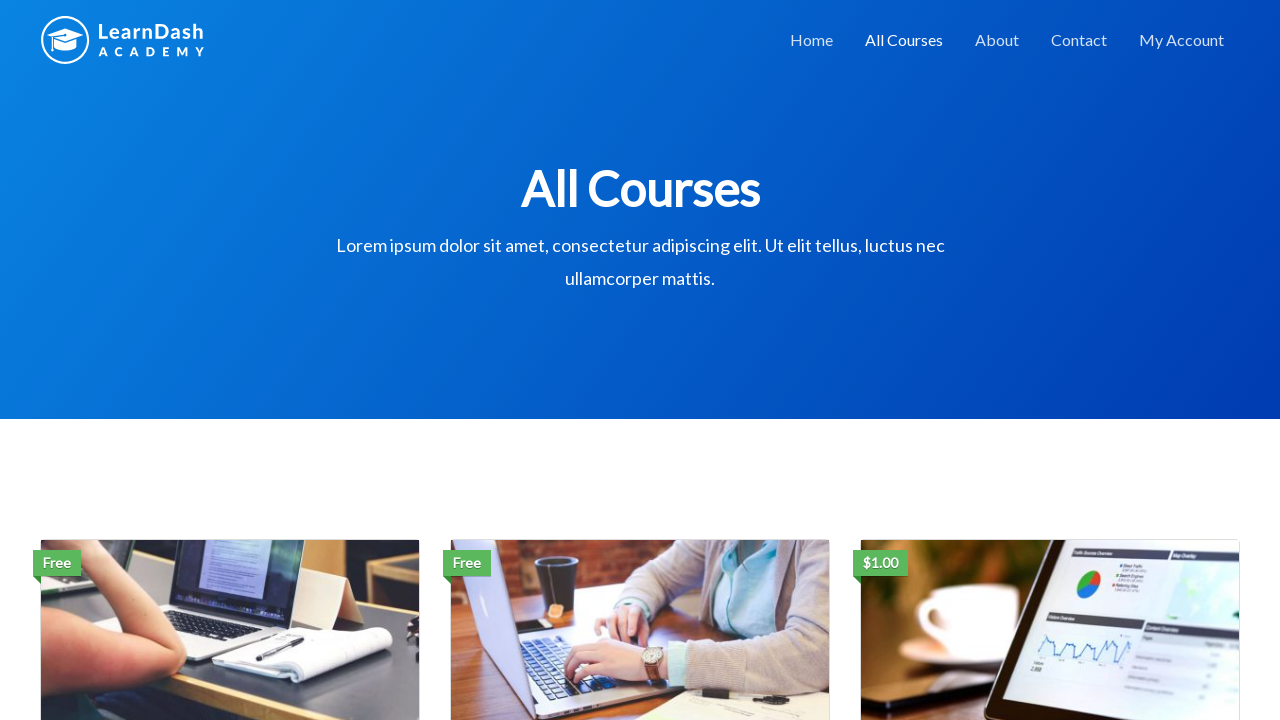

Retrieved all courses from the course list - Total: 3 courses
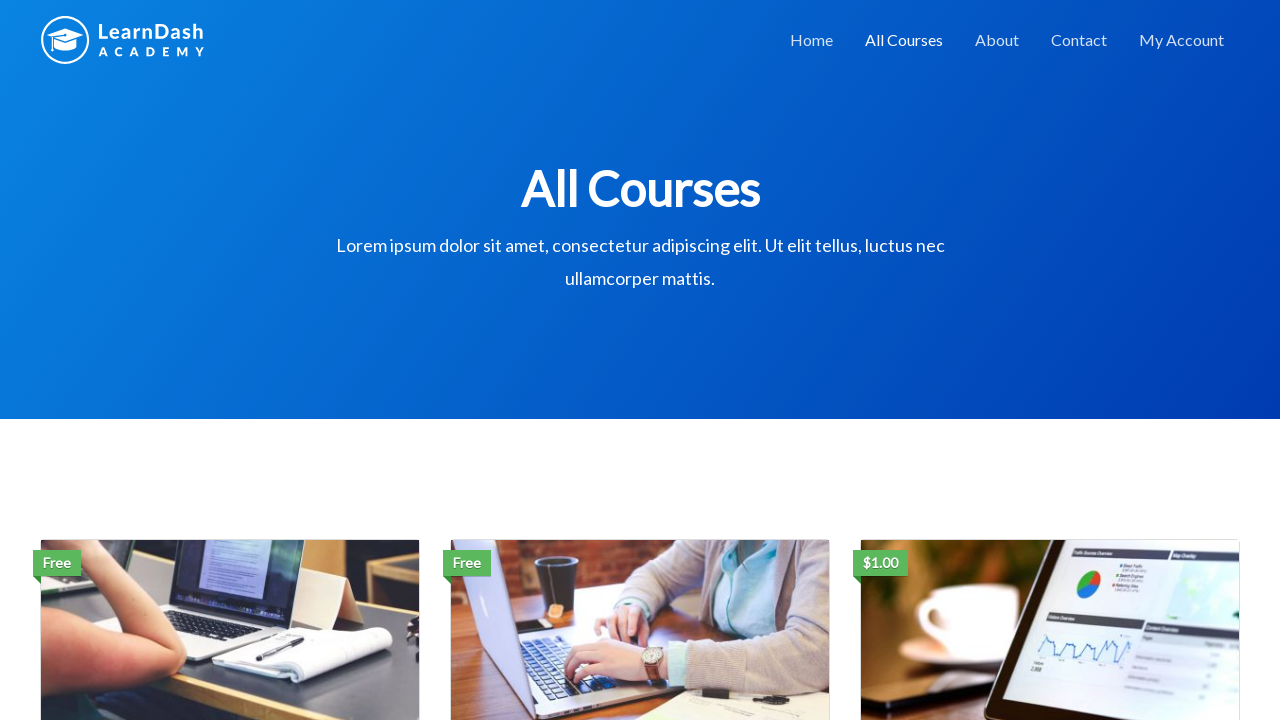

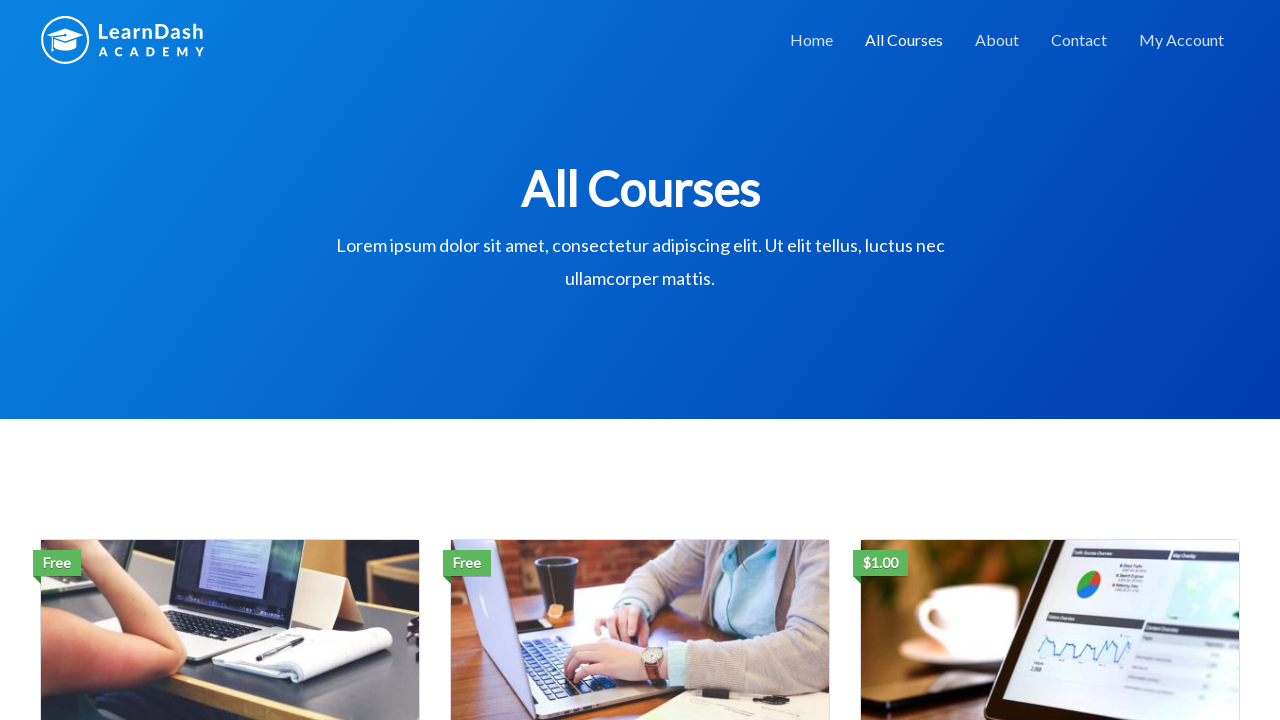